Tests a practice form by filling password, checking checkboxes, selecting gender dropdown, submitting the form, then navigating to shop page and adding Nokia Edge product to cart.

Starting URL: https://rahulshettyacademy.com/angularpractice/

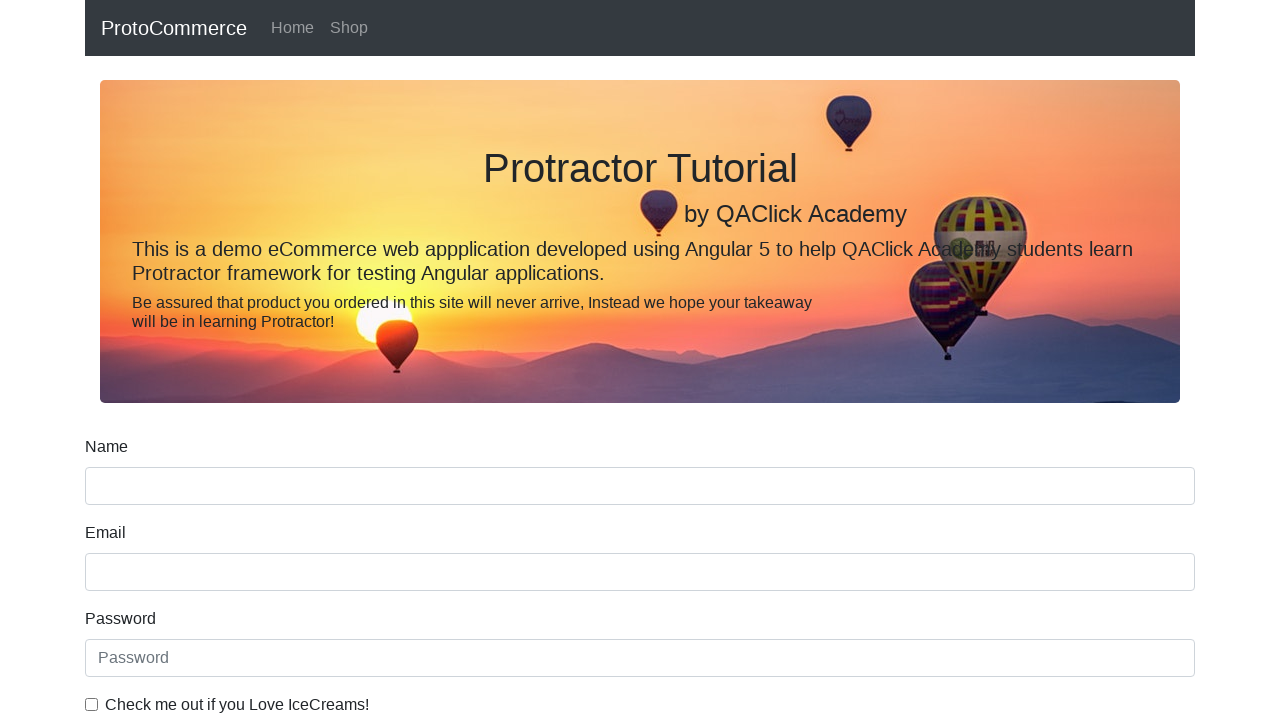

Filled password field with 'abc123' on internal:attr=[placeholder="Password"i]
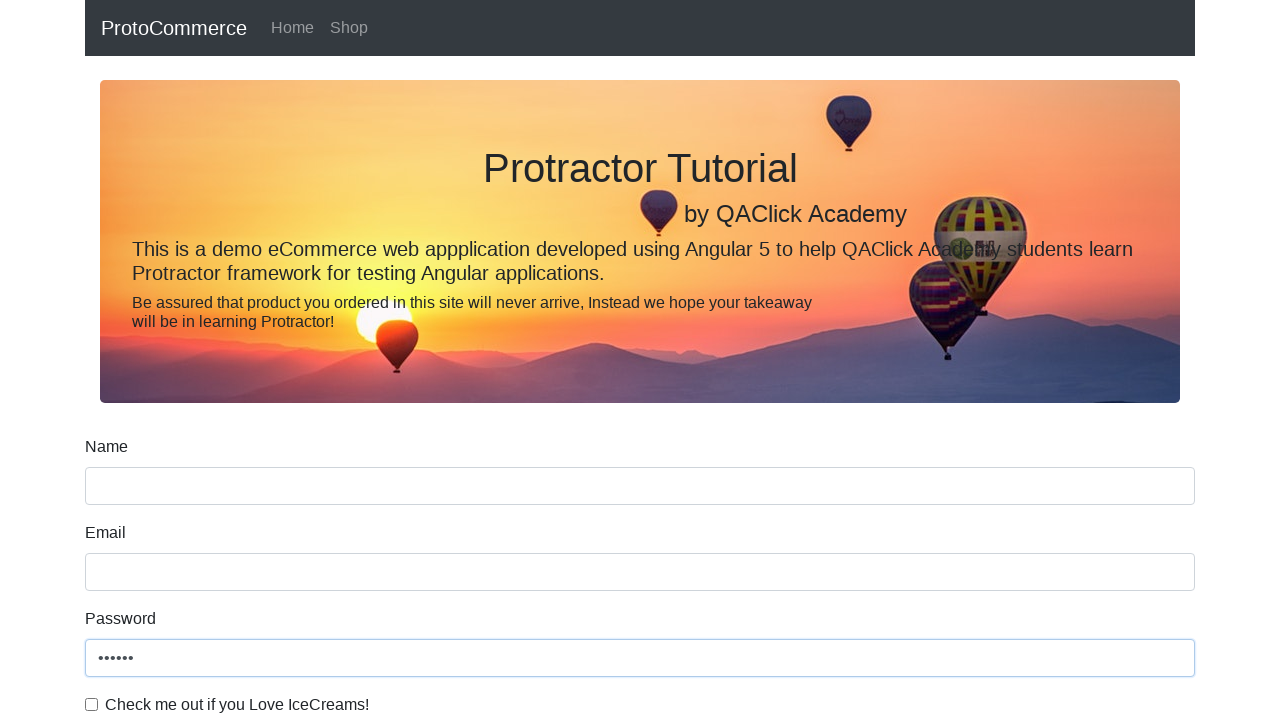

Checked the ice cream checkbox at (92, 704) on internal:label="Check me out if you Love IceCreams!"i
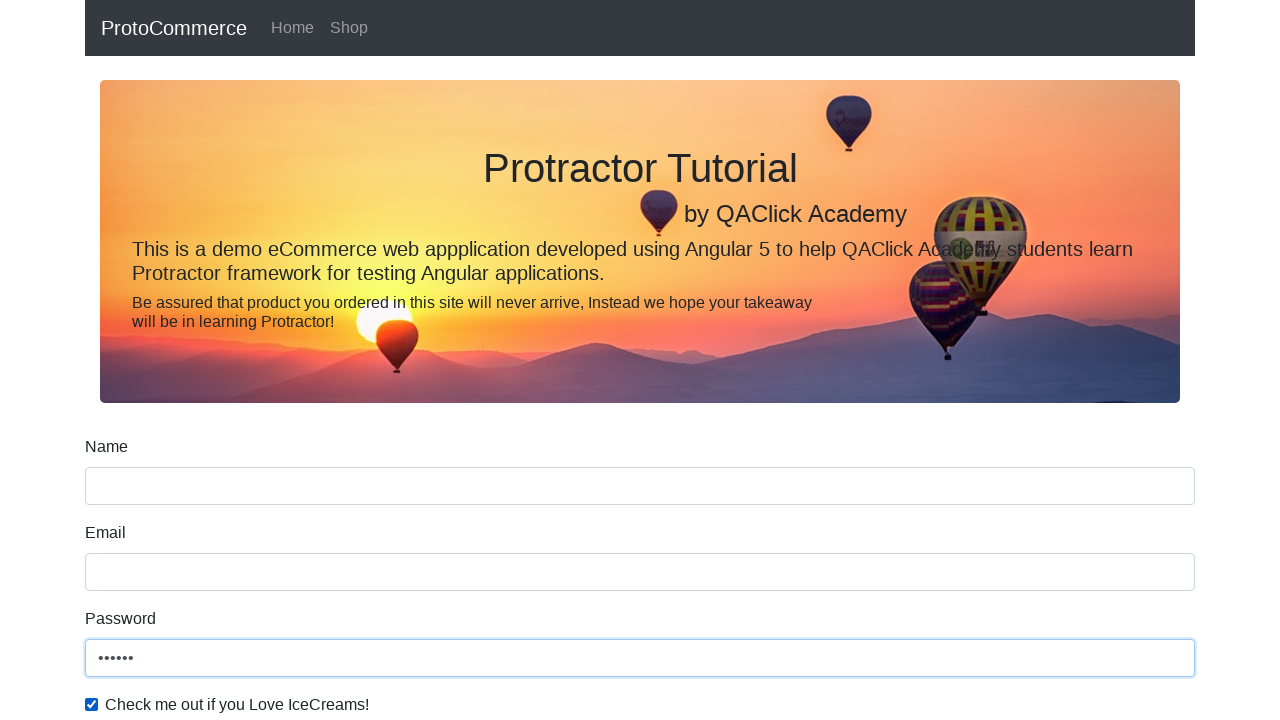

Selected 'Female' from gender dropdown on internal:label="Gender"i
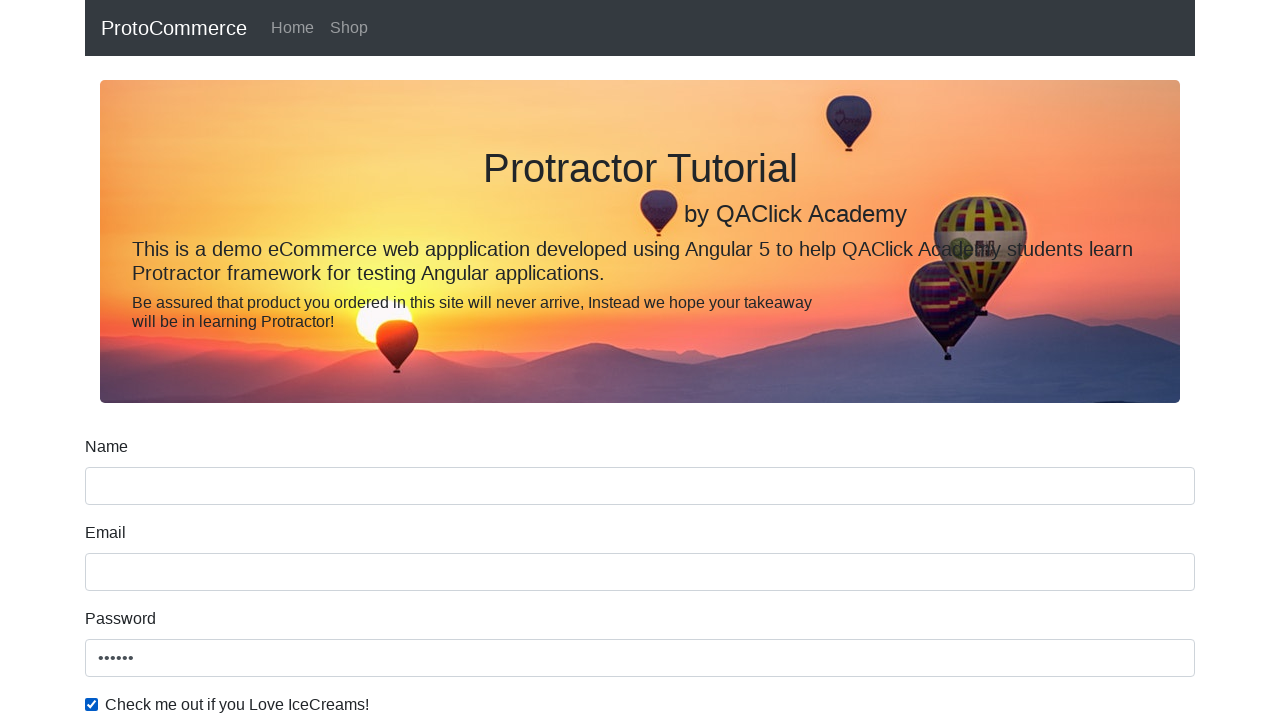

Checked the Employed radio button at (326, 360) on internal:label="Employed"i
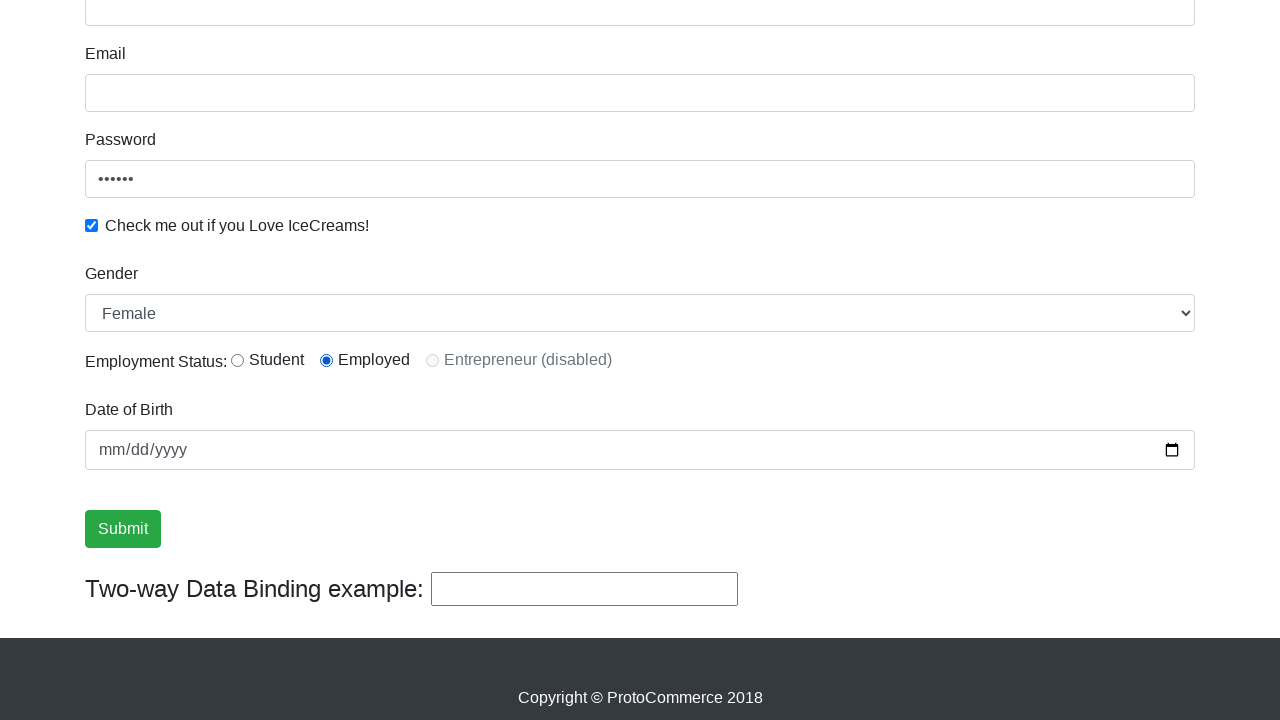

Clicked Submit button to submit the form at (123, 529) on internal:role=button[name="Submit"i]
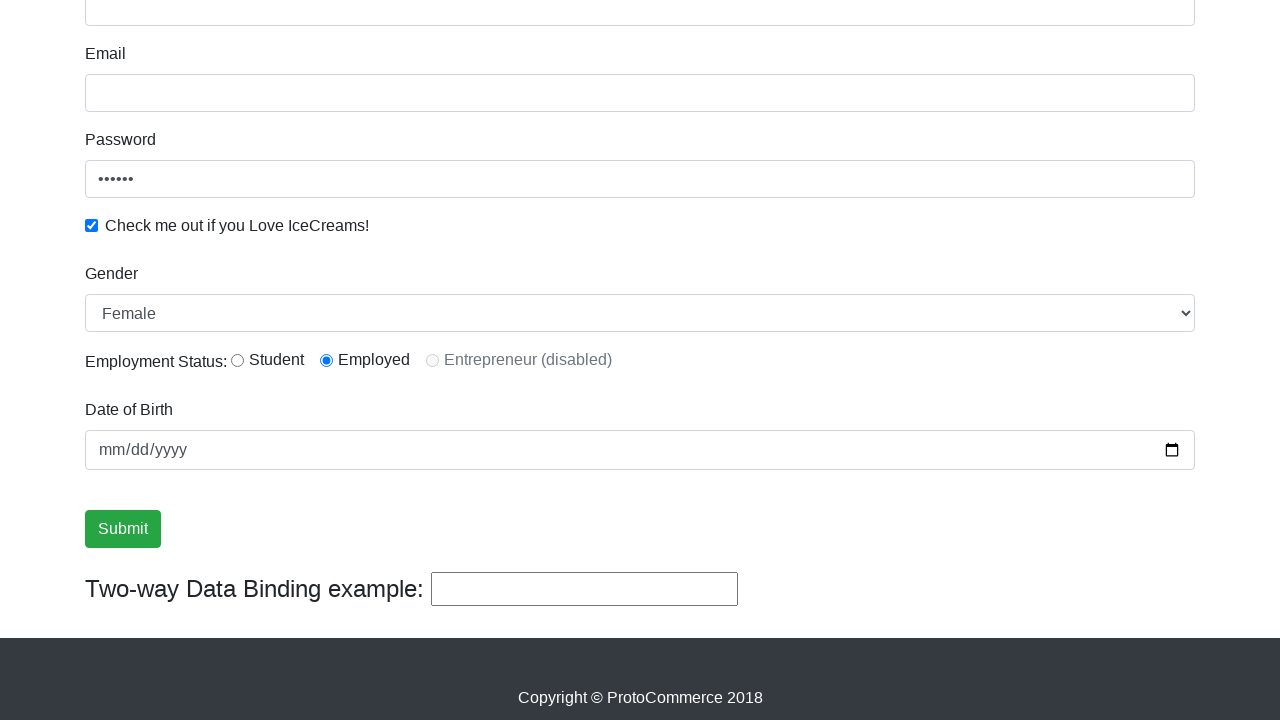

Verified success message is visible
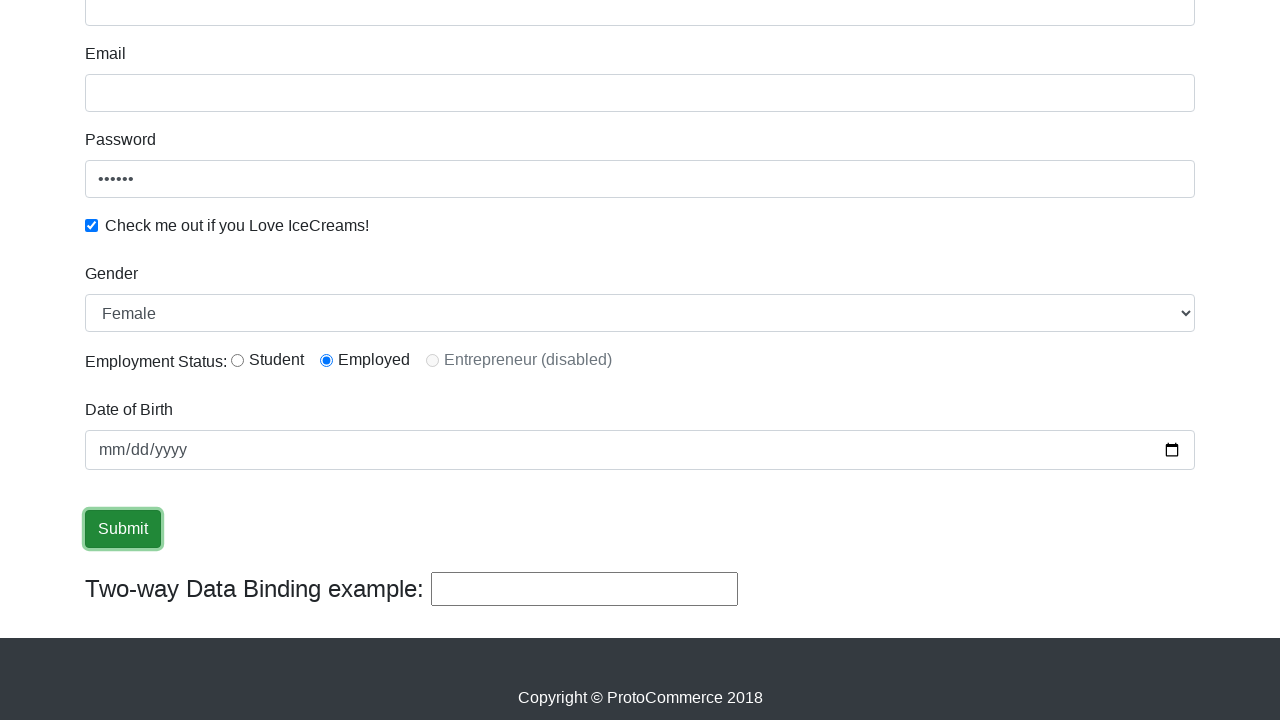

Clicked Shop link to navigate to shop page at (349, 28) on internal:role=link[name="Shop"i]
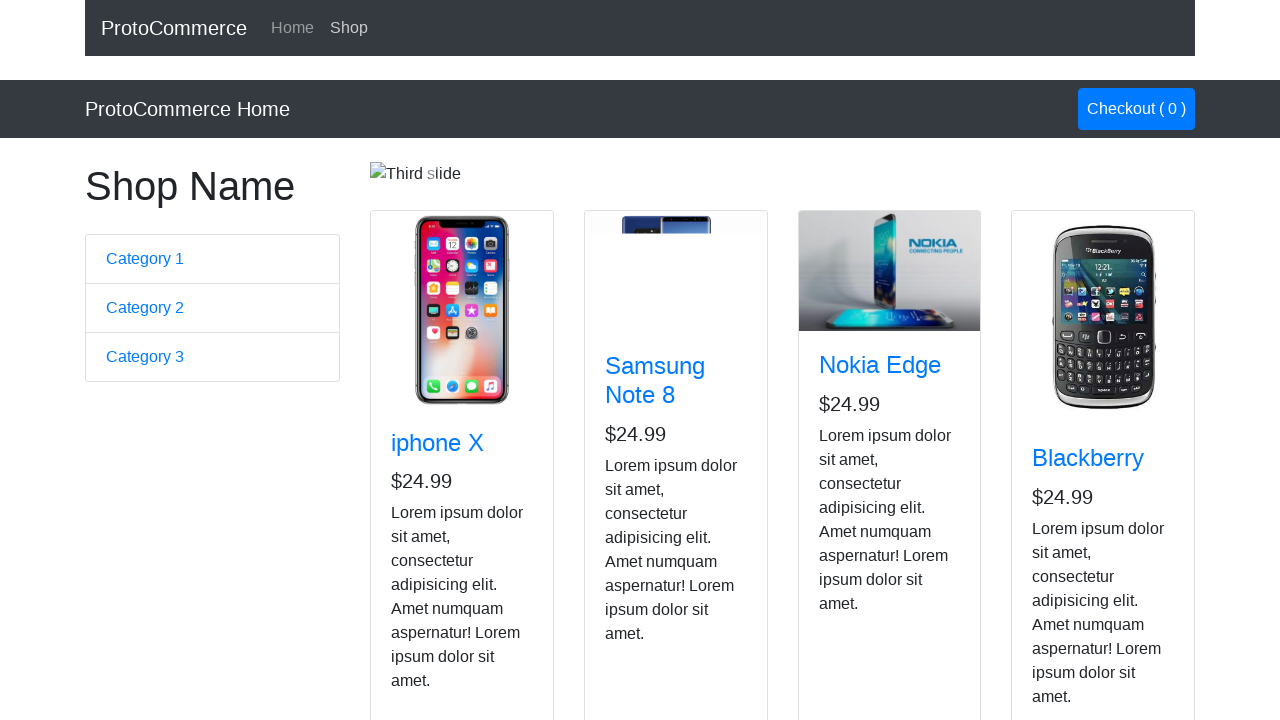

Added Nokia Edge product to cart at (854, 528) on app-card >> internal:has-text="Nokia Edge"i >> internal:role=button
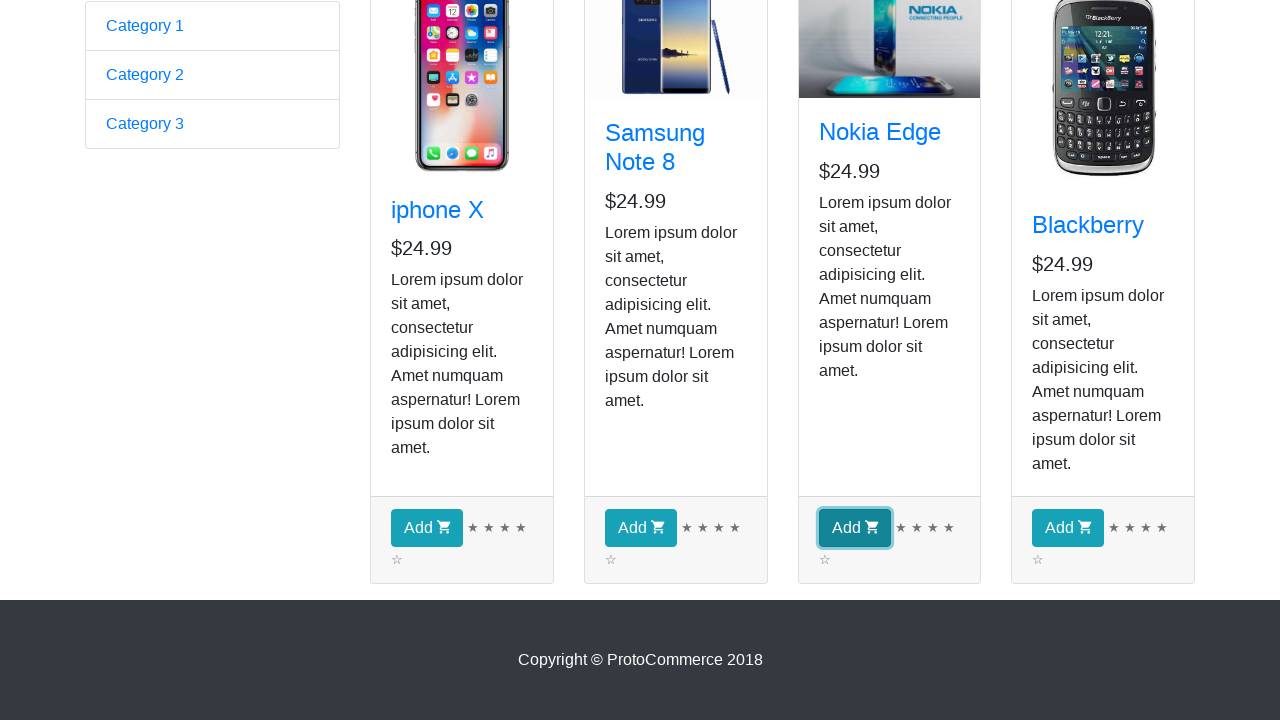

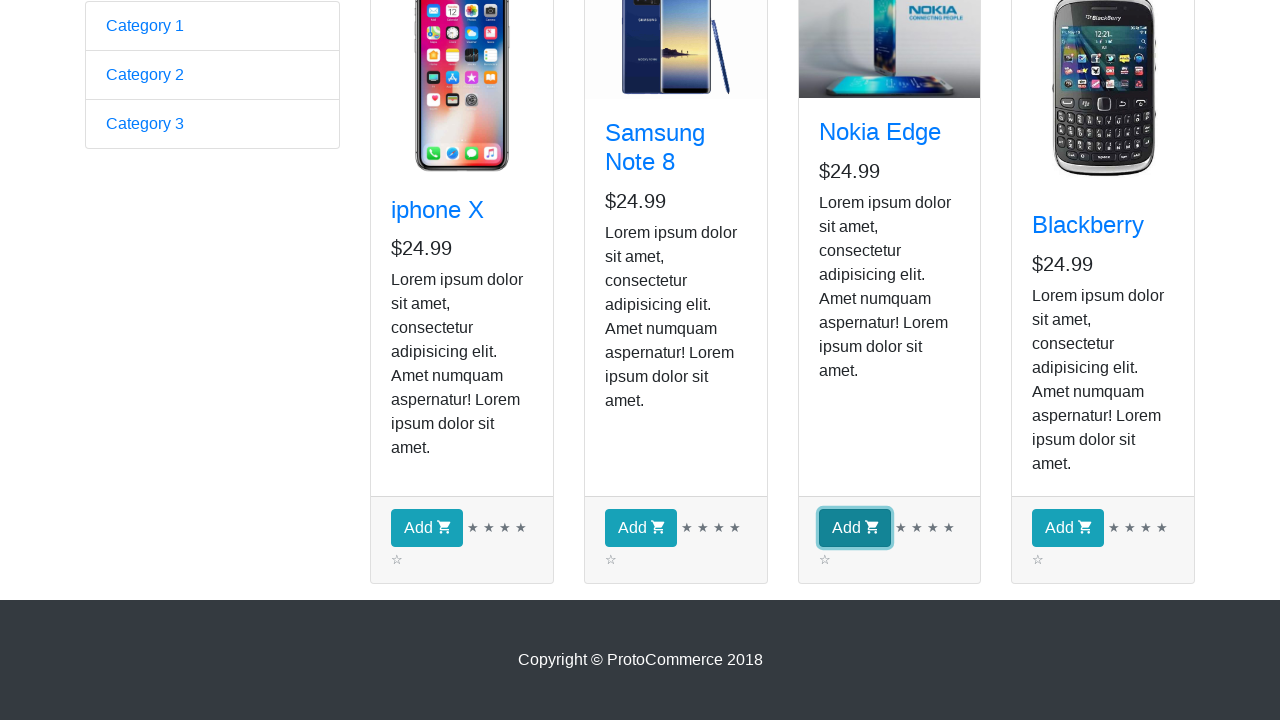